Tests the dummy tickets booking form by selecting "Both" option, then filling in source airport (Delhi/DEL) and destination airport (Mumbai/BOM) for a flight booking.

Starting URL: https://dummy-tickets.com/

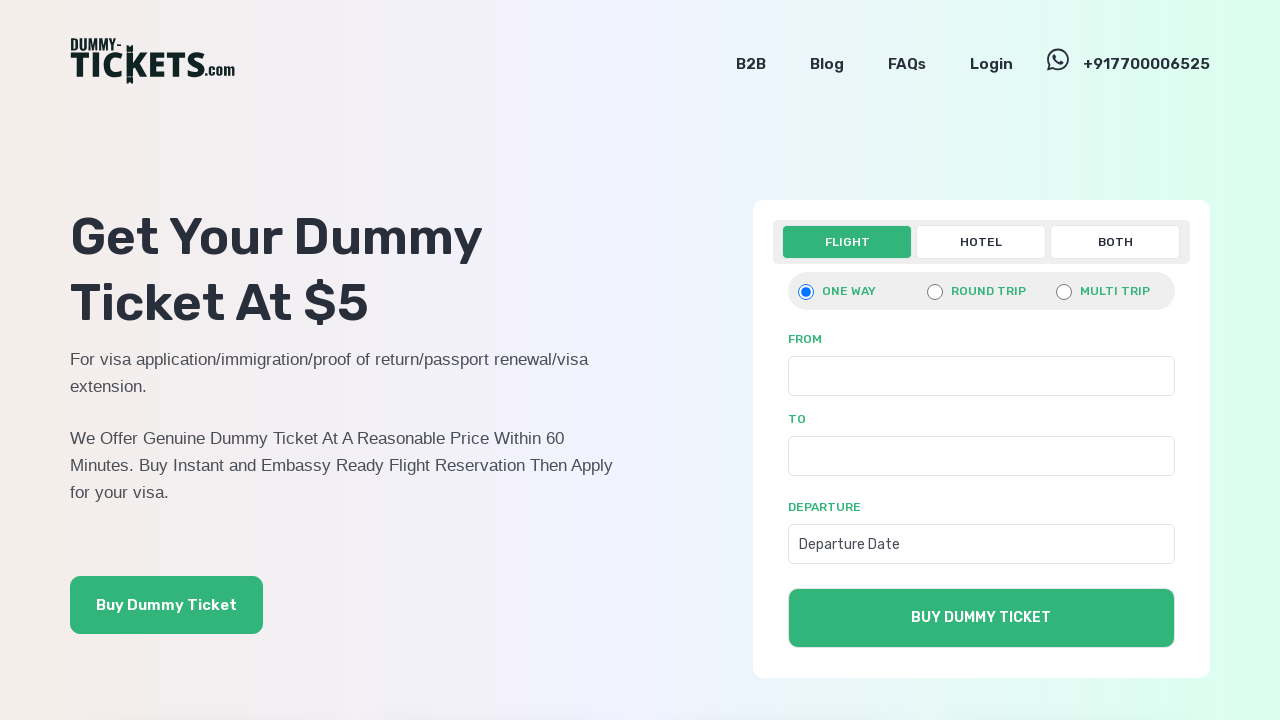

Clicked 'Both' option to select both flight and hotel booking at (1115, 242) on xpath=//a[text()='Both']
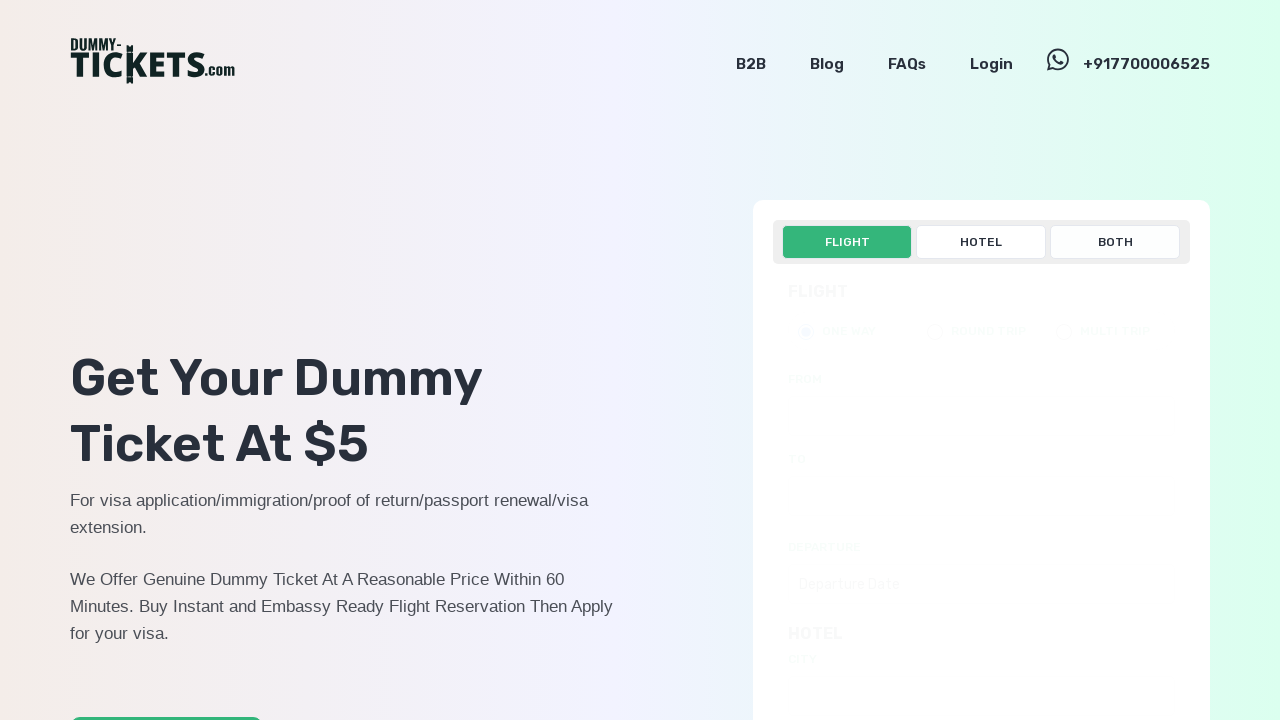

Source input field became visible
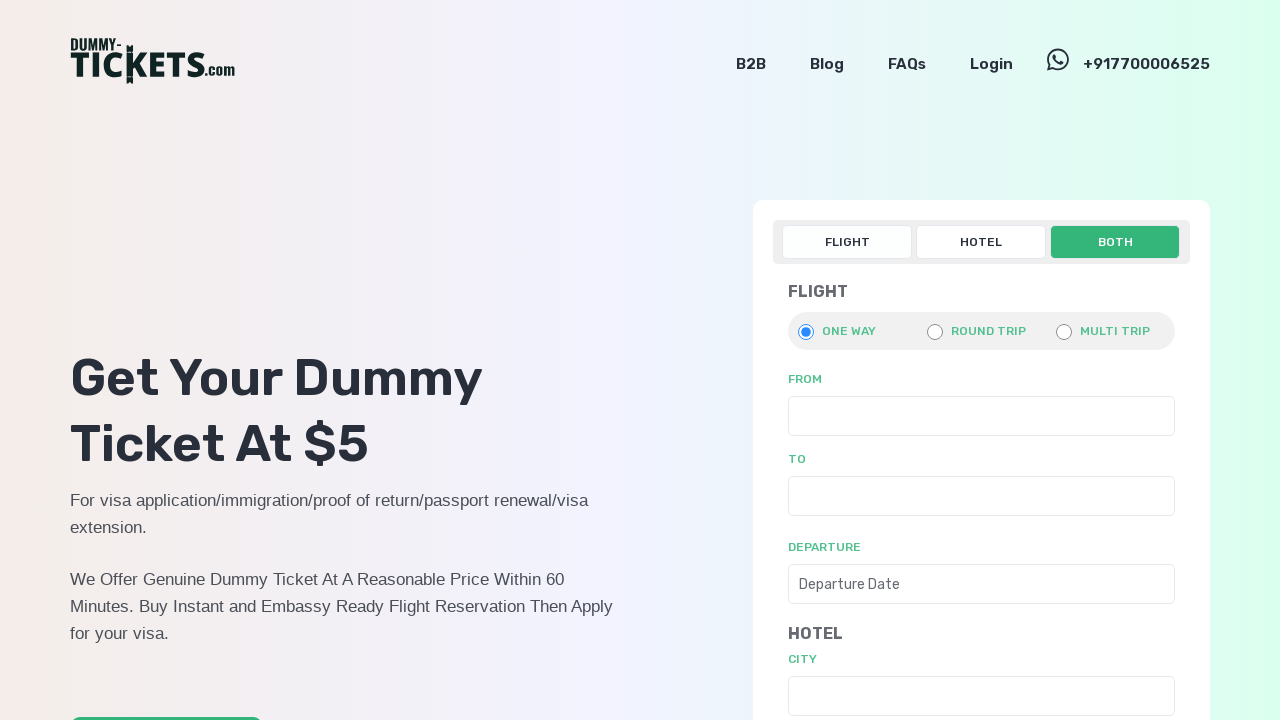

Clicked source input field at (981, 416) on (//input[@name='source[]'])[4]
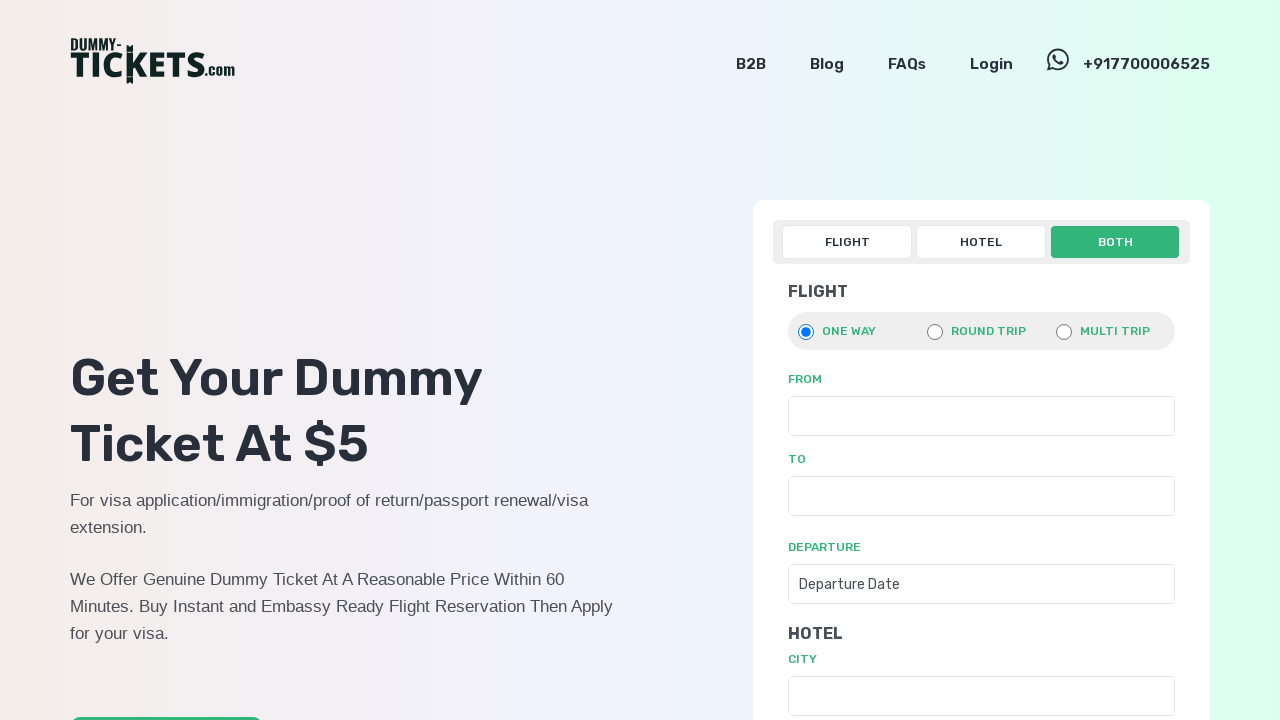

Filled source field with 'Delhi' on (//input[@name='source[]'])[4]
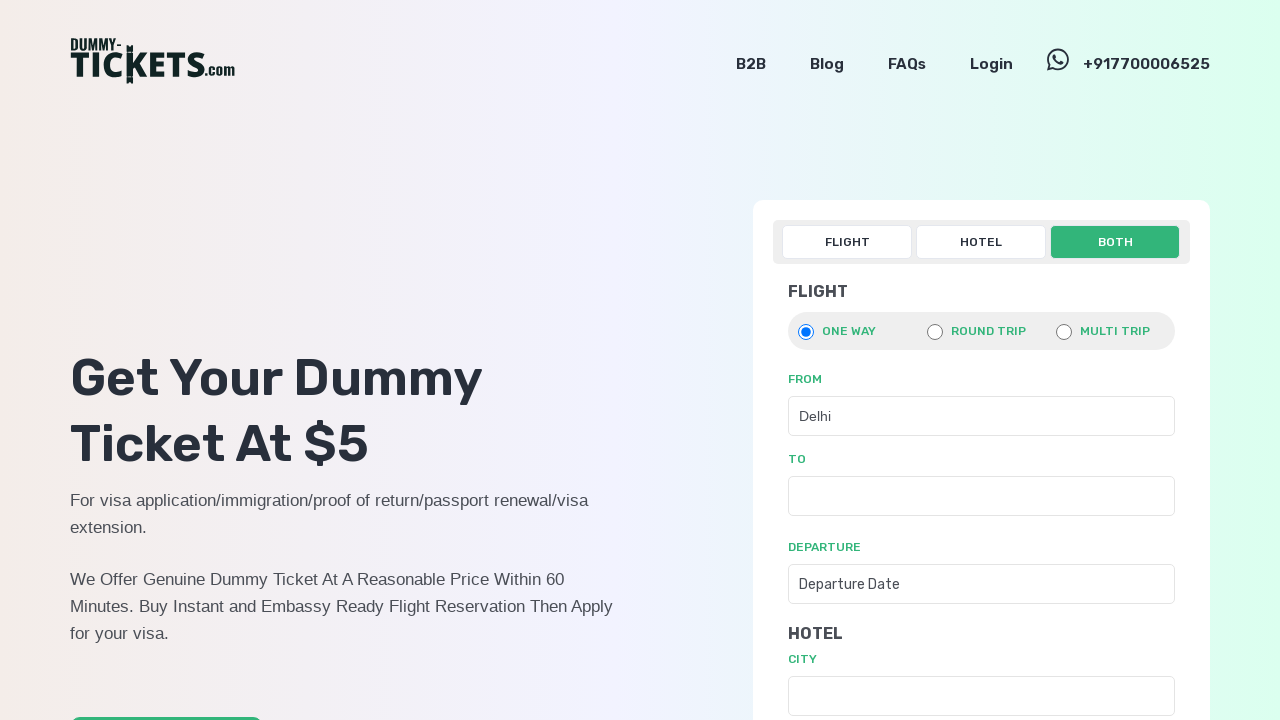

Delhi (DEL) option appeared in dropdown
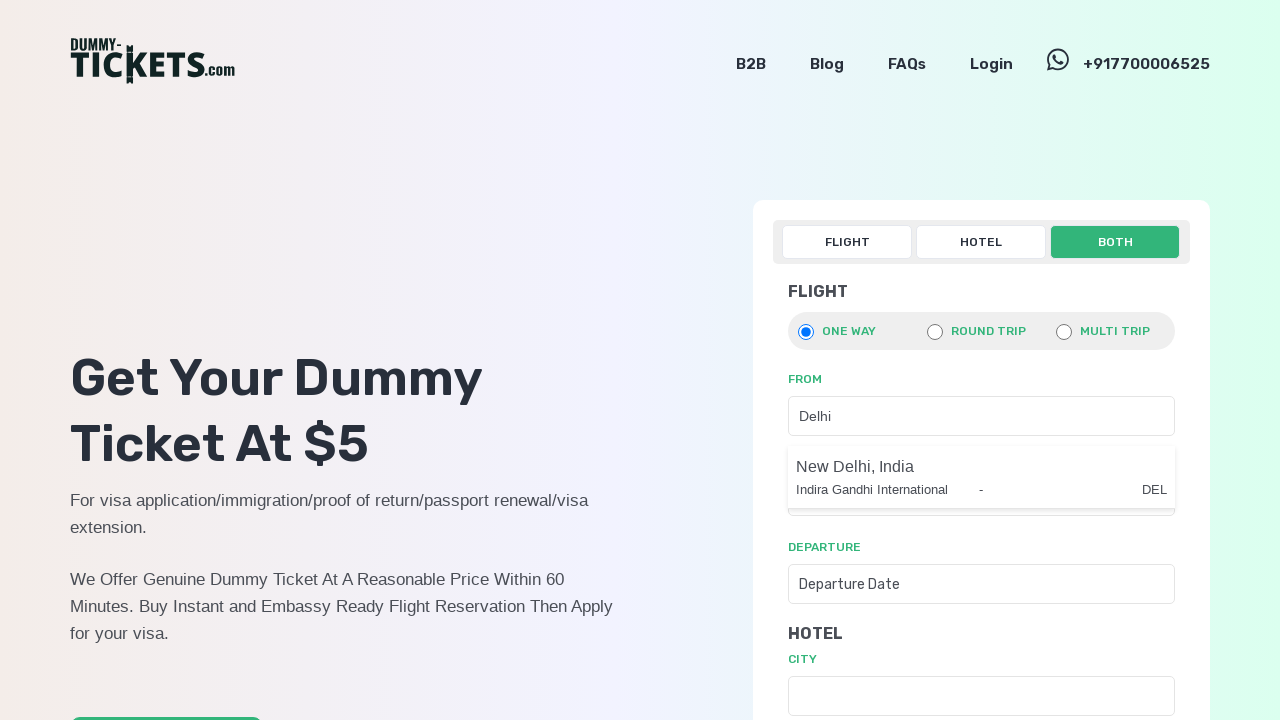

Selected Delhi (DEL) from dropdown at (1075, 490) on xpath=//div[text()='DEL']
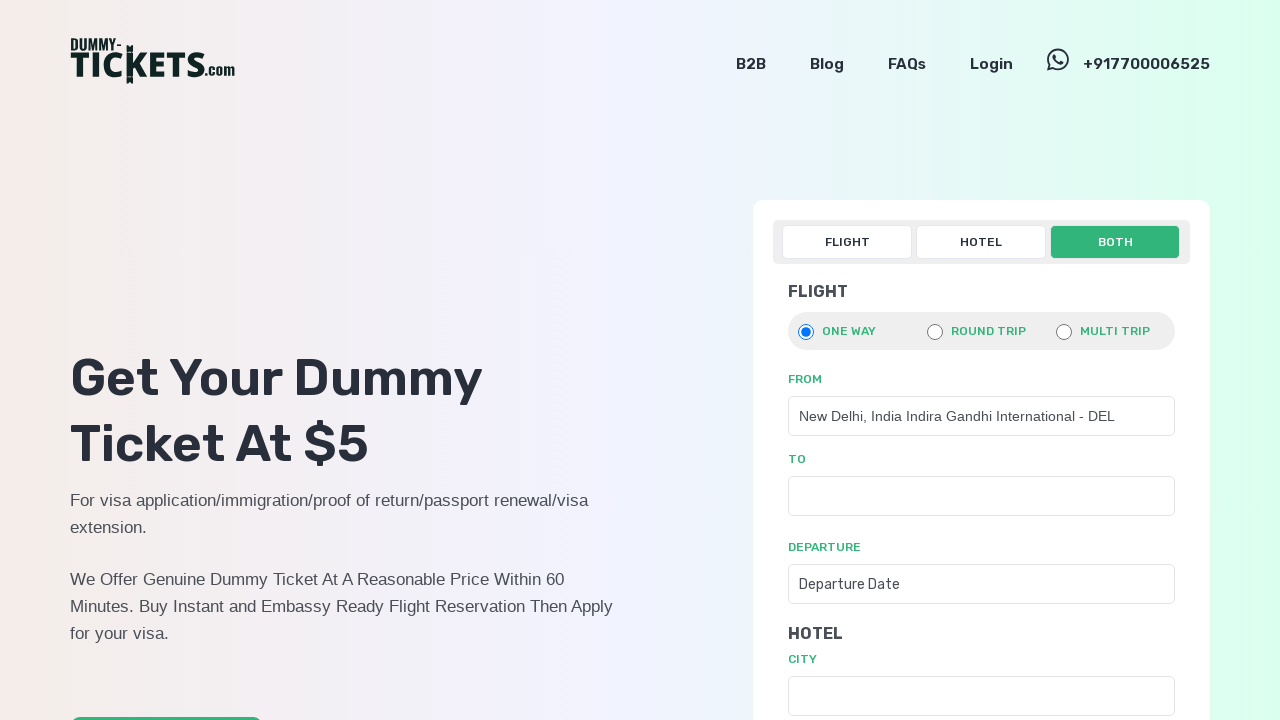

Filled destination field with 'Mumba' on (//input[@name='destination[]'])[4]
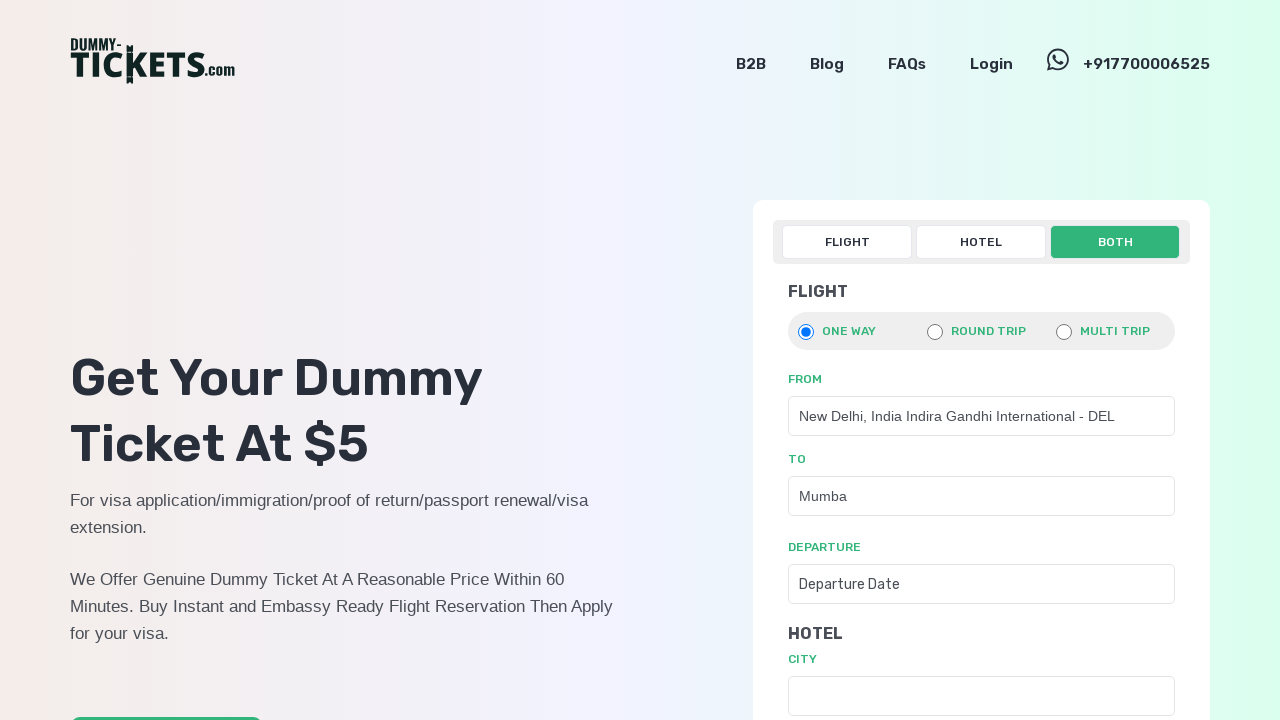

Mumbai (BOM) option appeared in dropdown
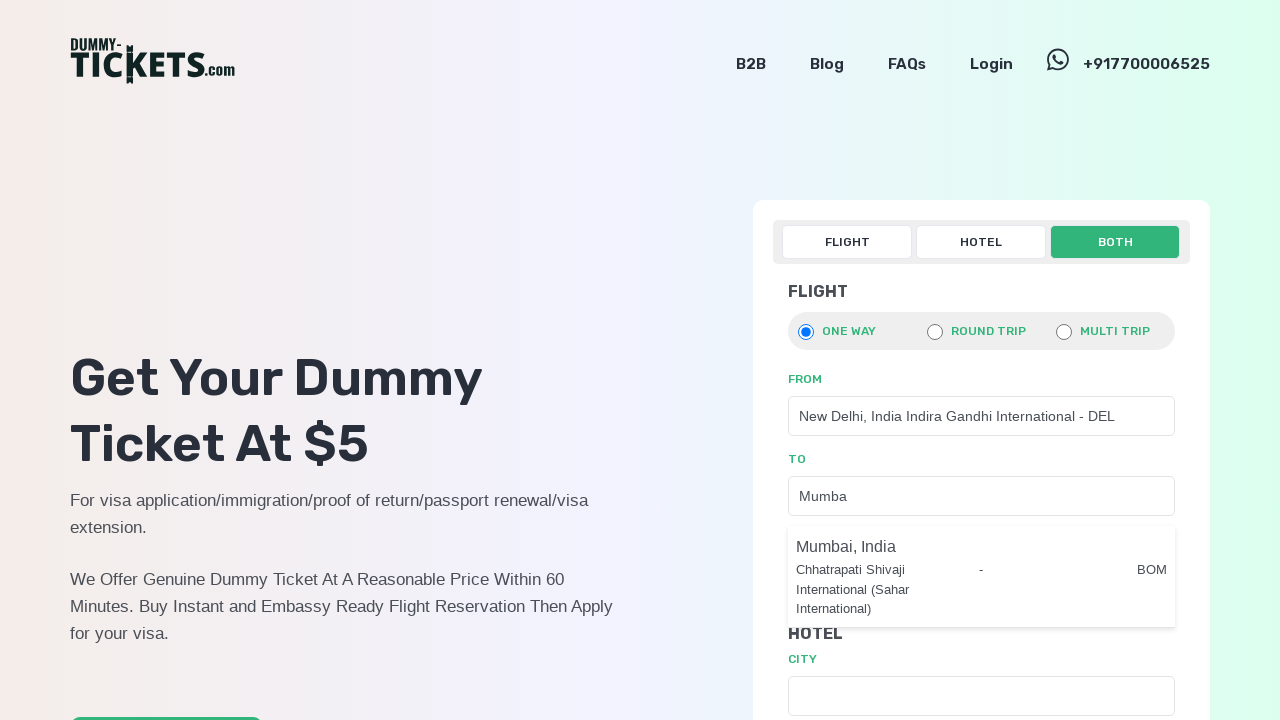

Selected Mumbai (BOM) from dropdown at (1075, 570) on xpath=//div[text()='BOM']
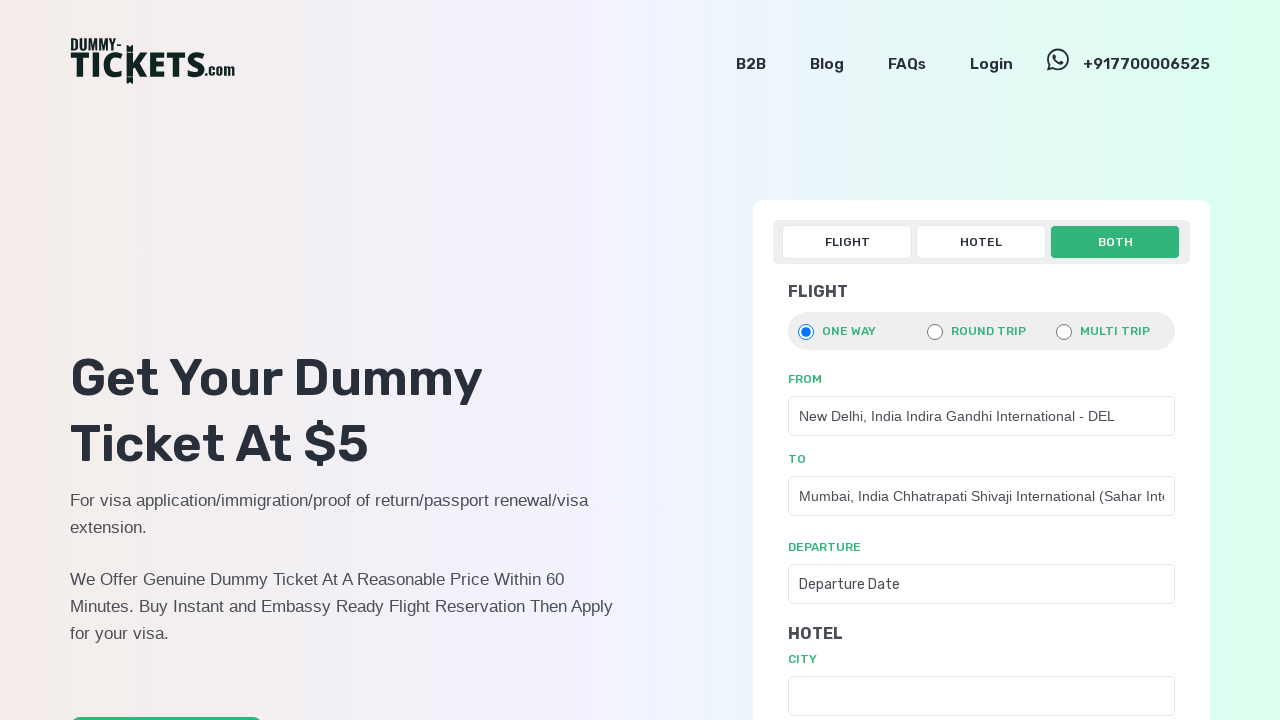

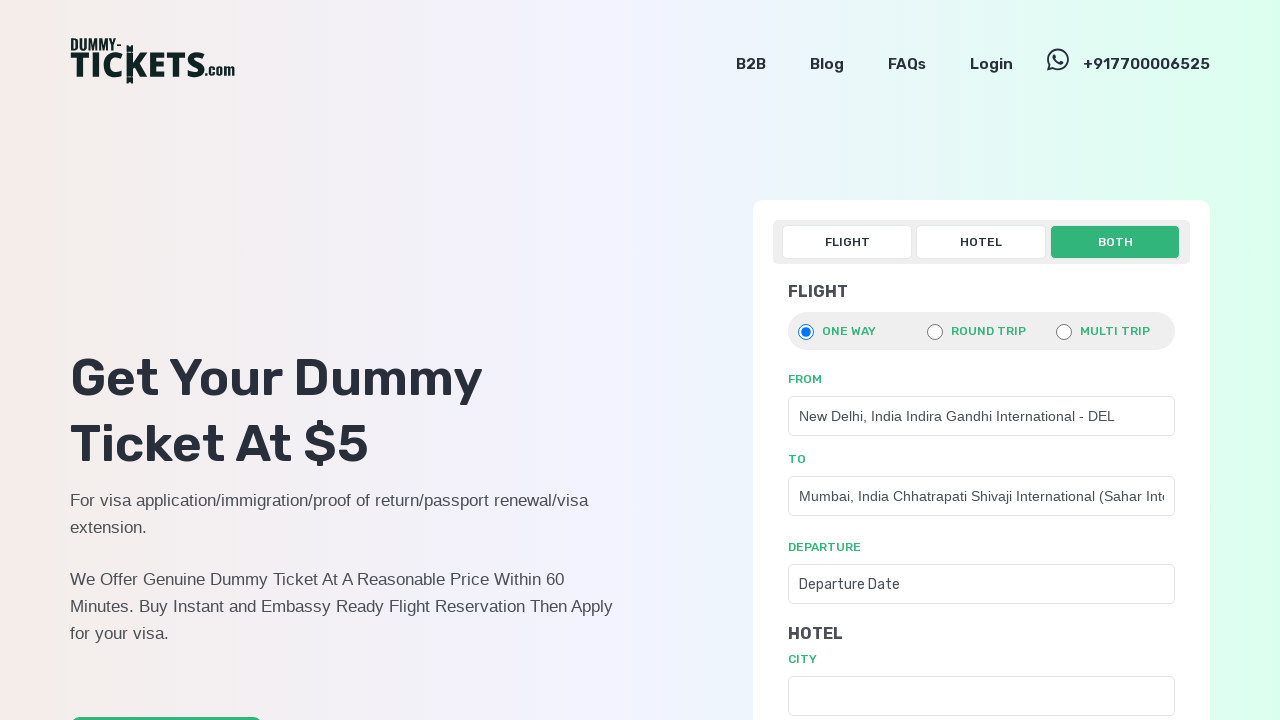